Double-clicks button to trigger alert and accepts it

Starting URL: https://omayo.blogspot.in/

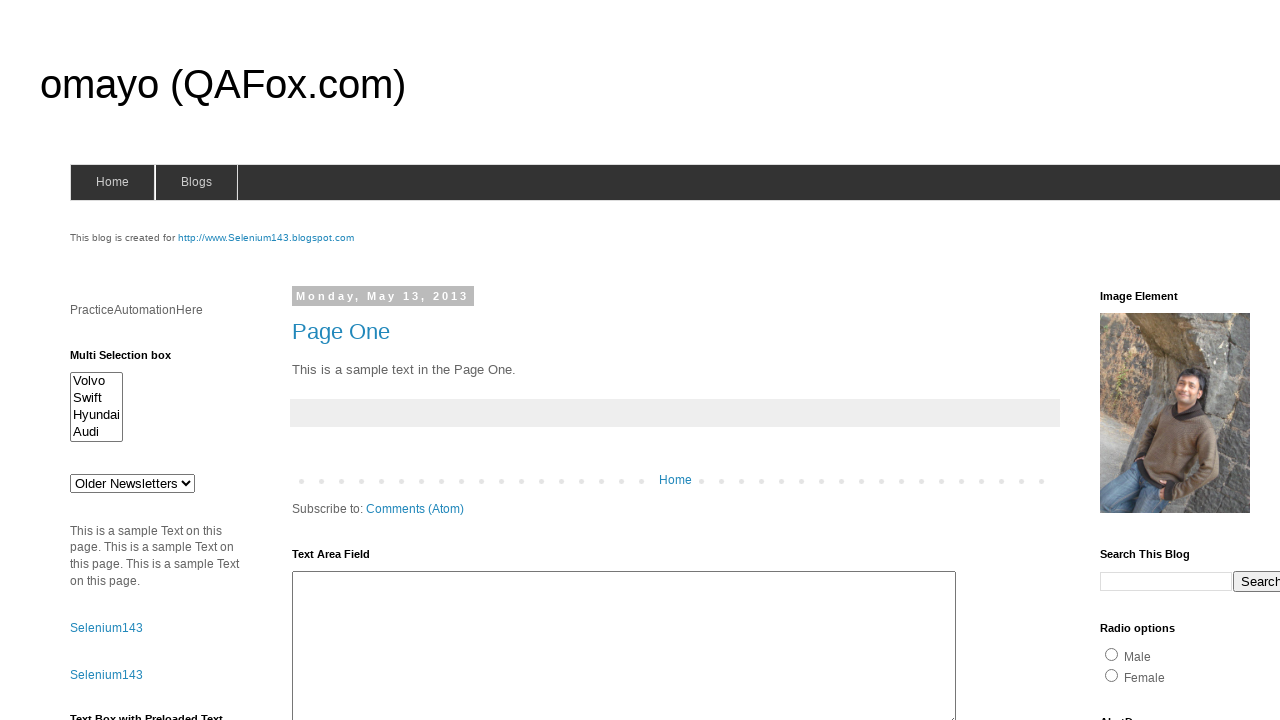

Set up dialog handler to automatically accept alerts
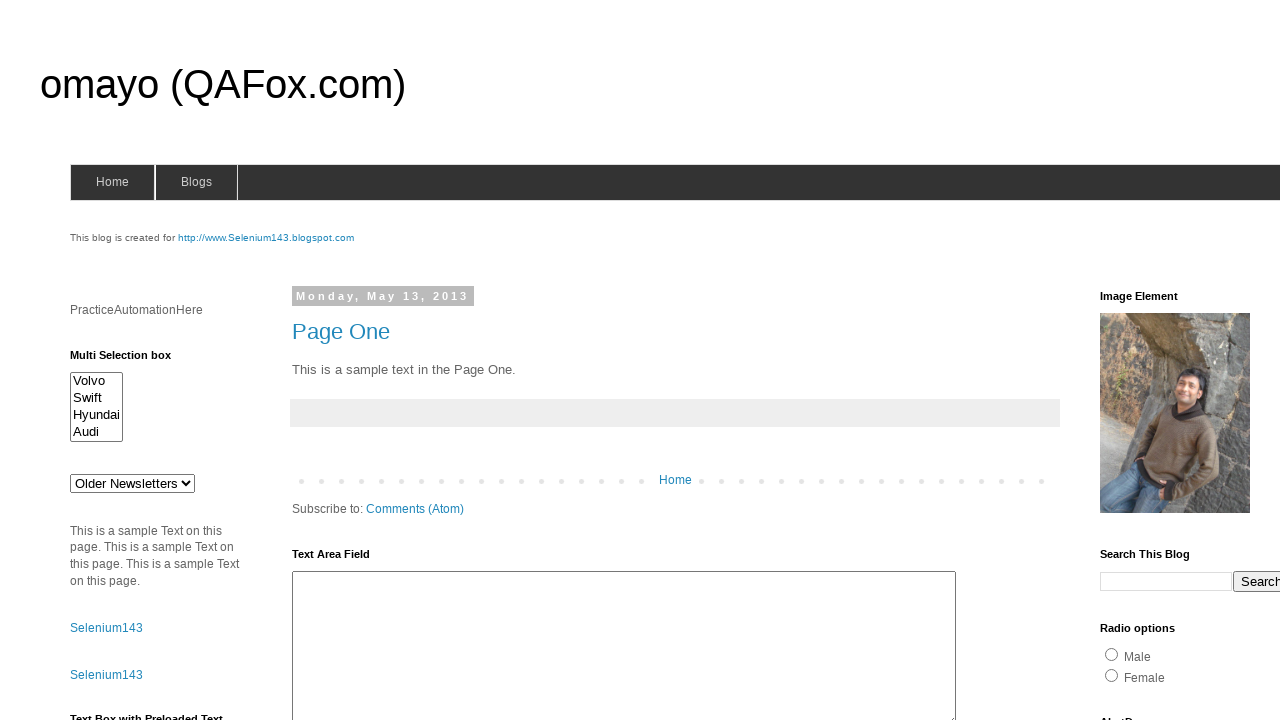

Double-clicked the 'Double click Here' button to trigger alert at (129, 365) on xpath=//div[@class='widget-content']//button[text()=' Double click Here   ']
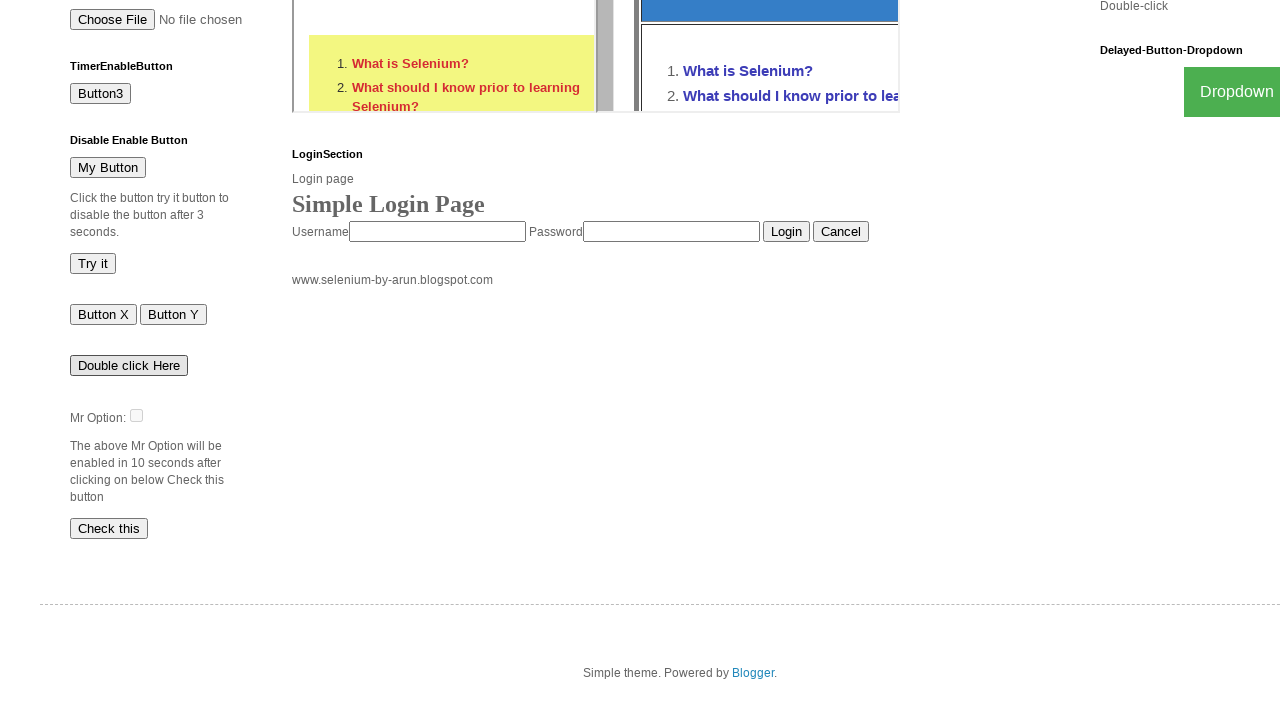

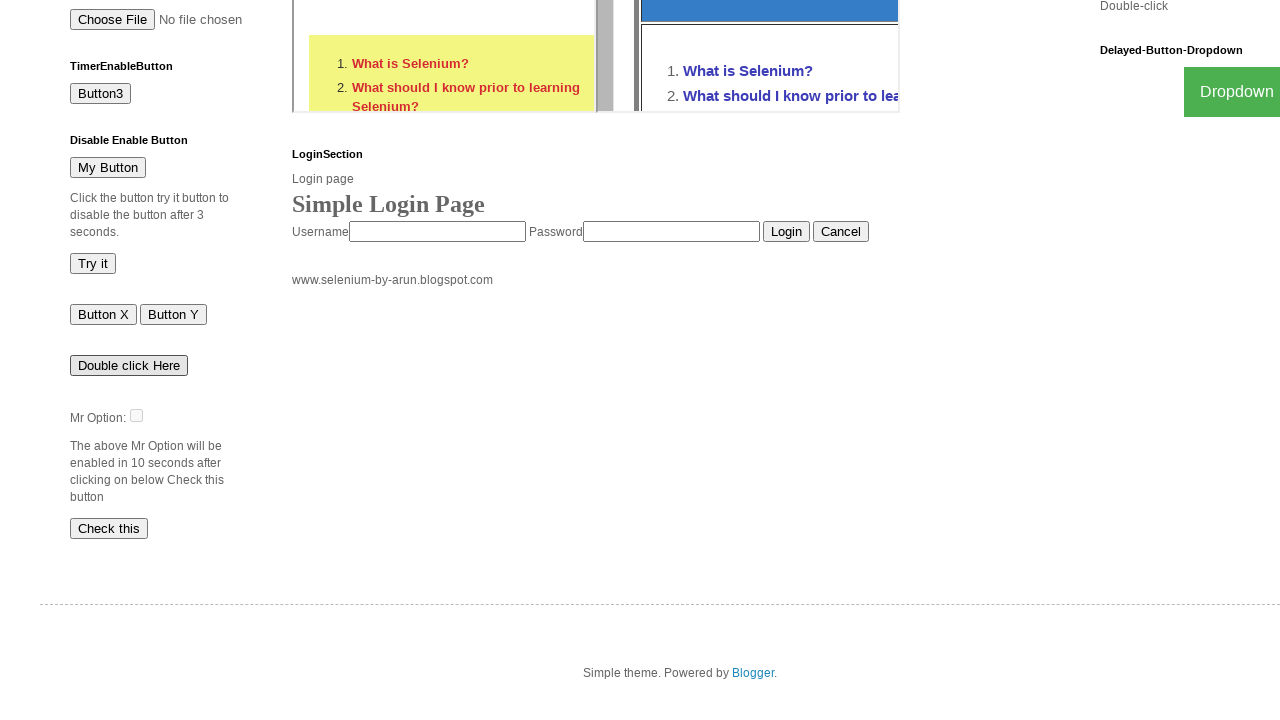